Tests multi-select dropdown functionality by selecting multiple options using different methods (by value and by index)

Starting URL: https://omayo.blogspot.com/

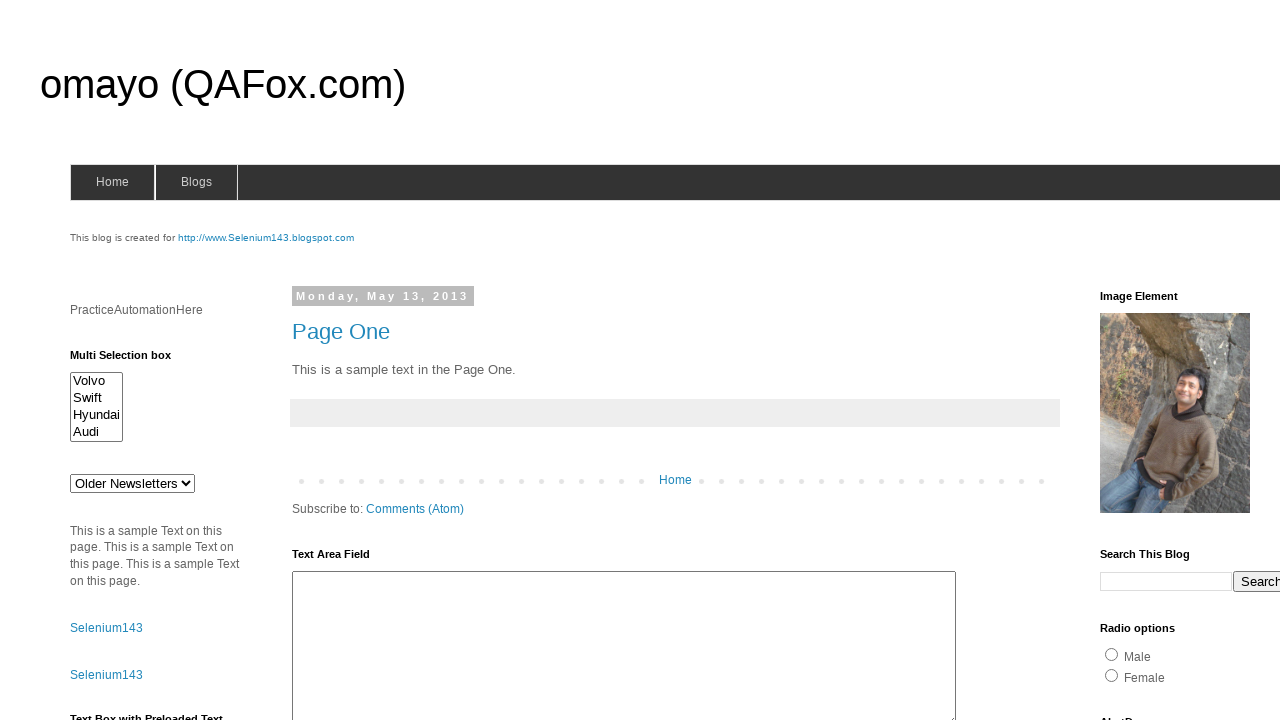

Located multi-select dropdown element with id 'multiselect1'
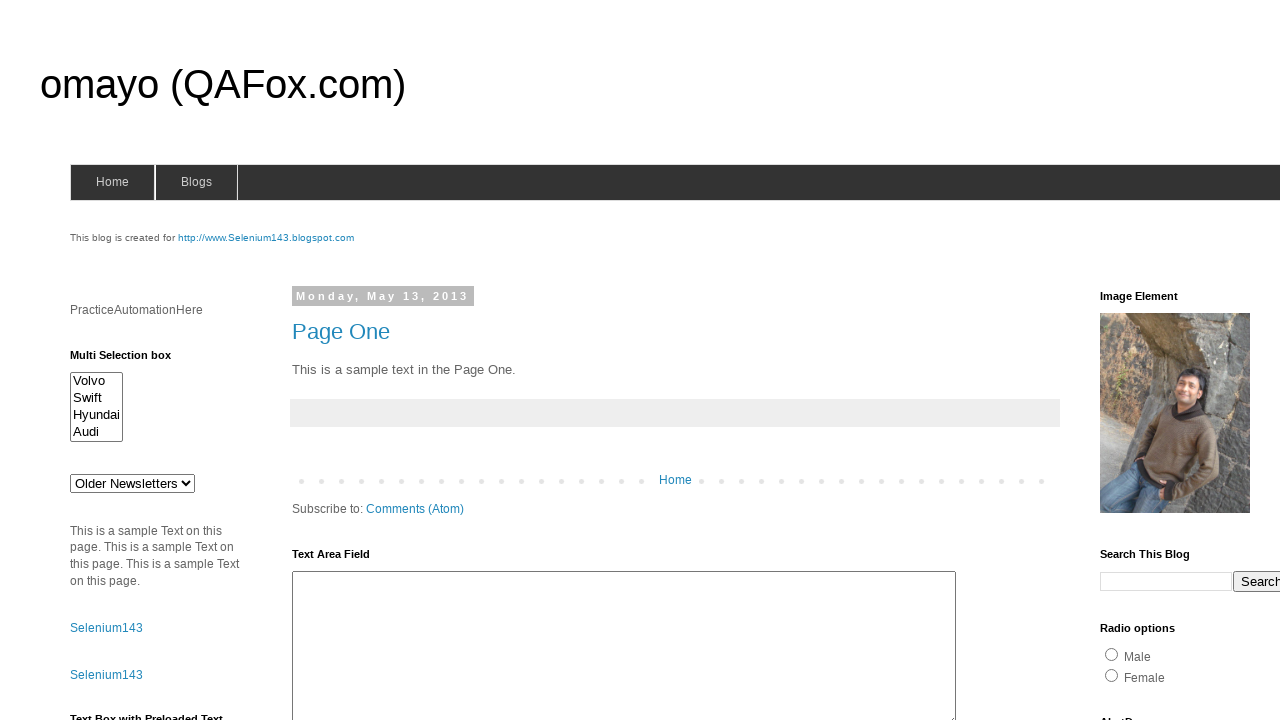

Selected option by value 'volvox' from multi-select dropdown on #multiselect1
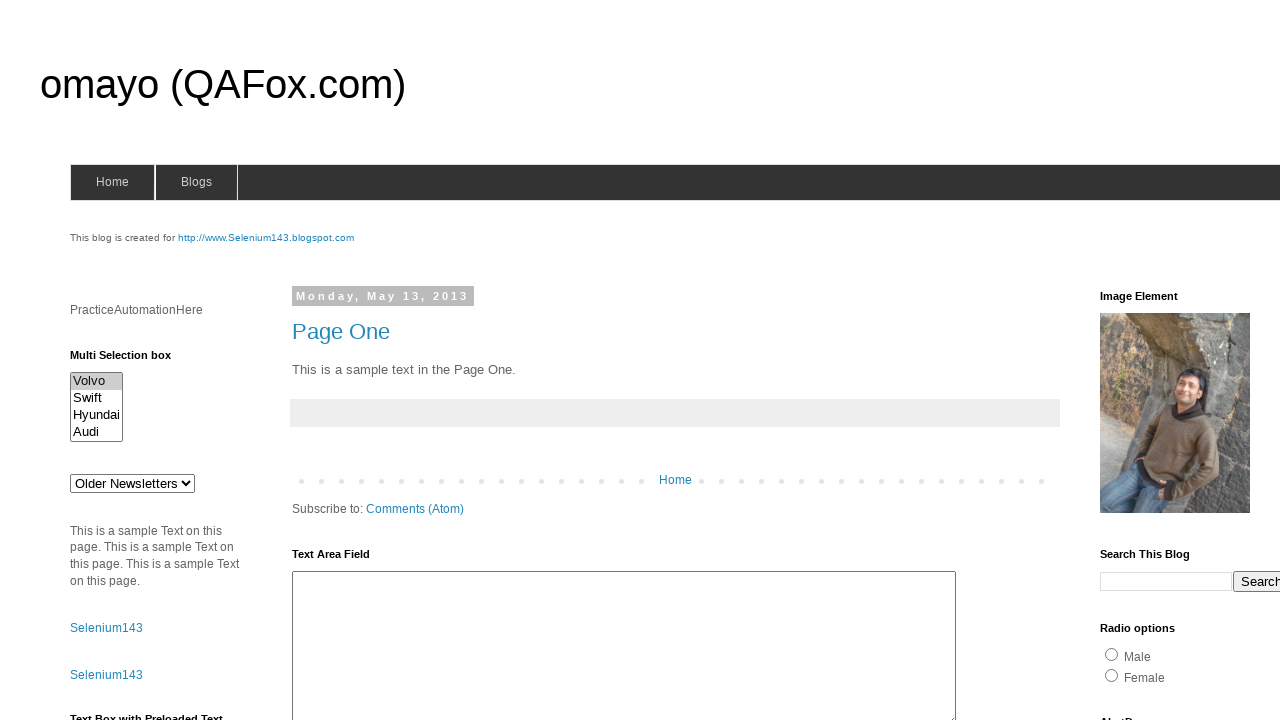

Waited 2000ms for visual feedback after first selection
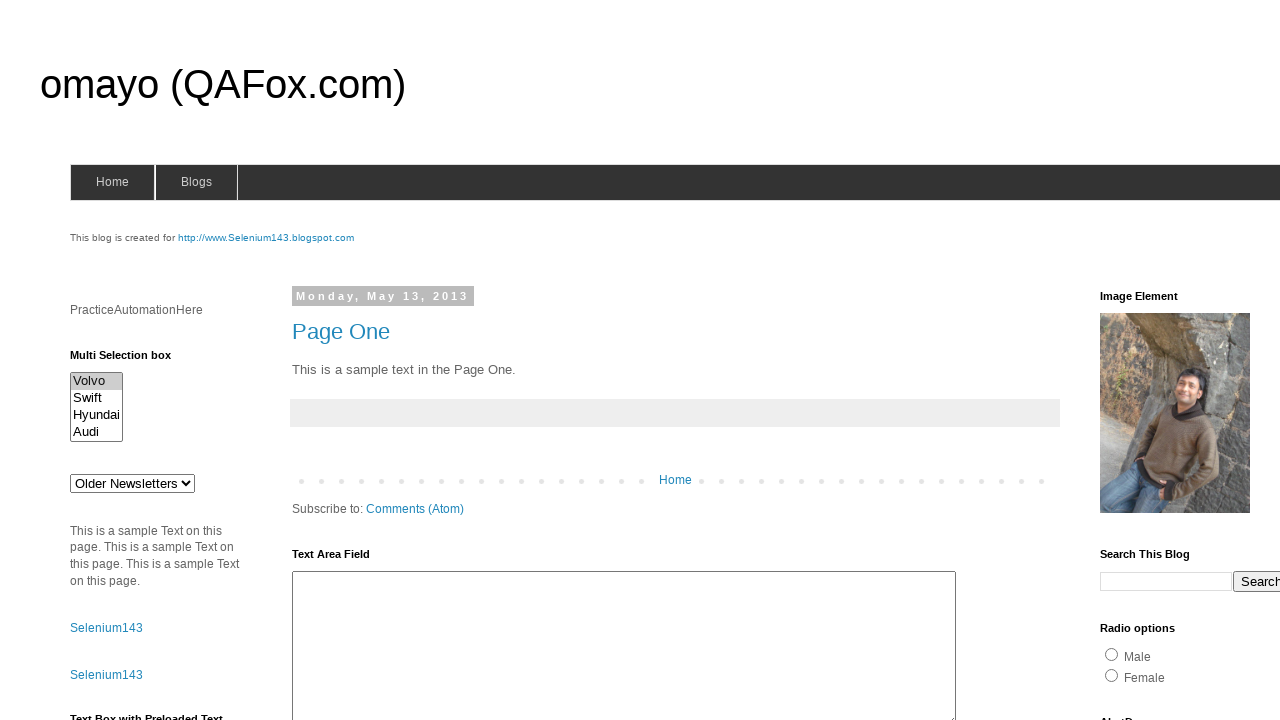

Retrieved all option elements from the dropdown
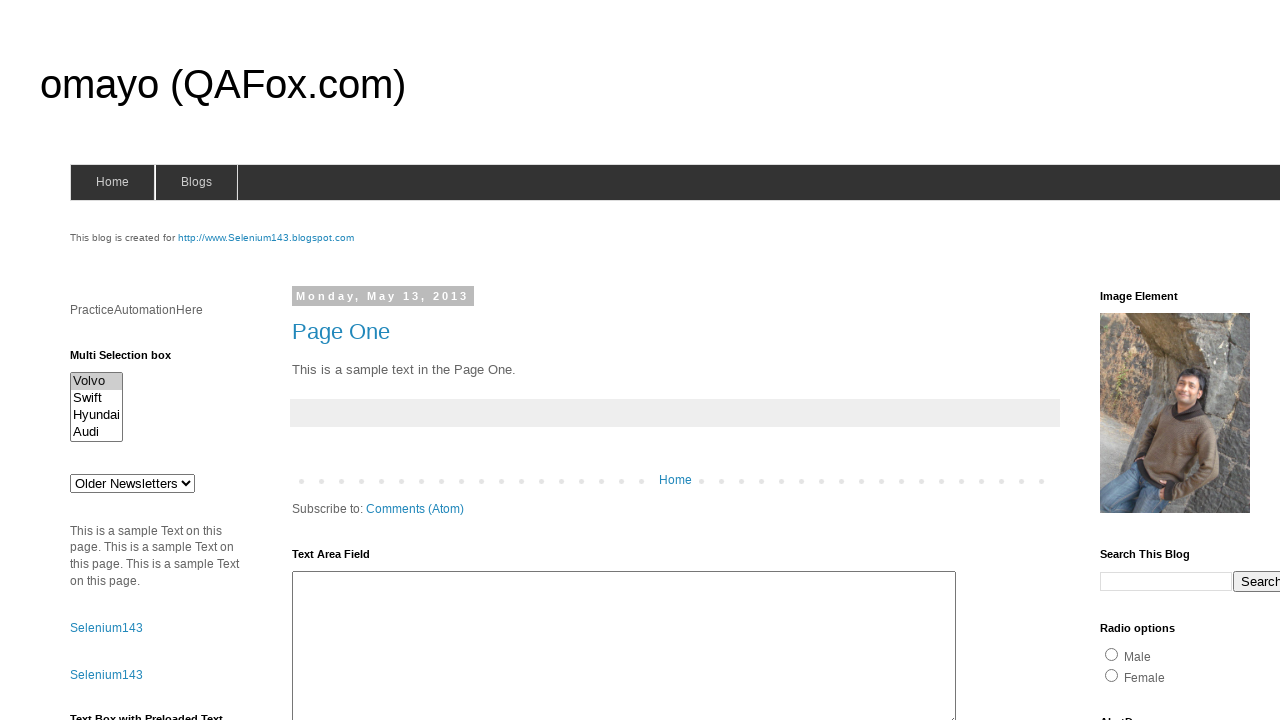

Selected option at index 3 with label 'Audi' from multi-select dropdown on #multiselect1
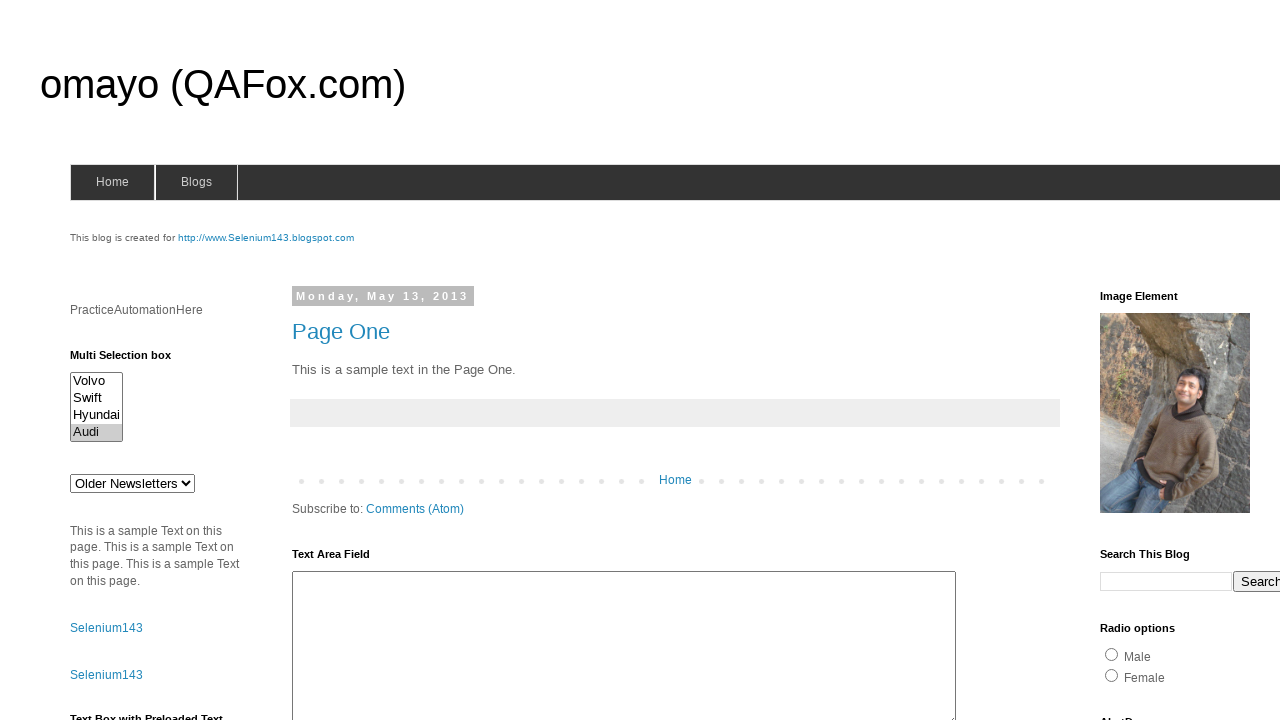

Waited 2000ms for visual feedback after second selection
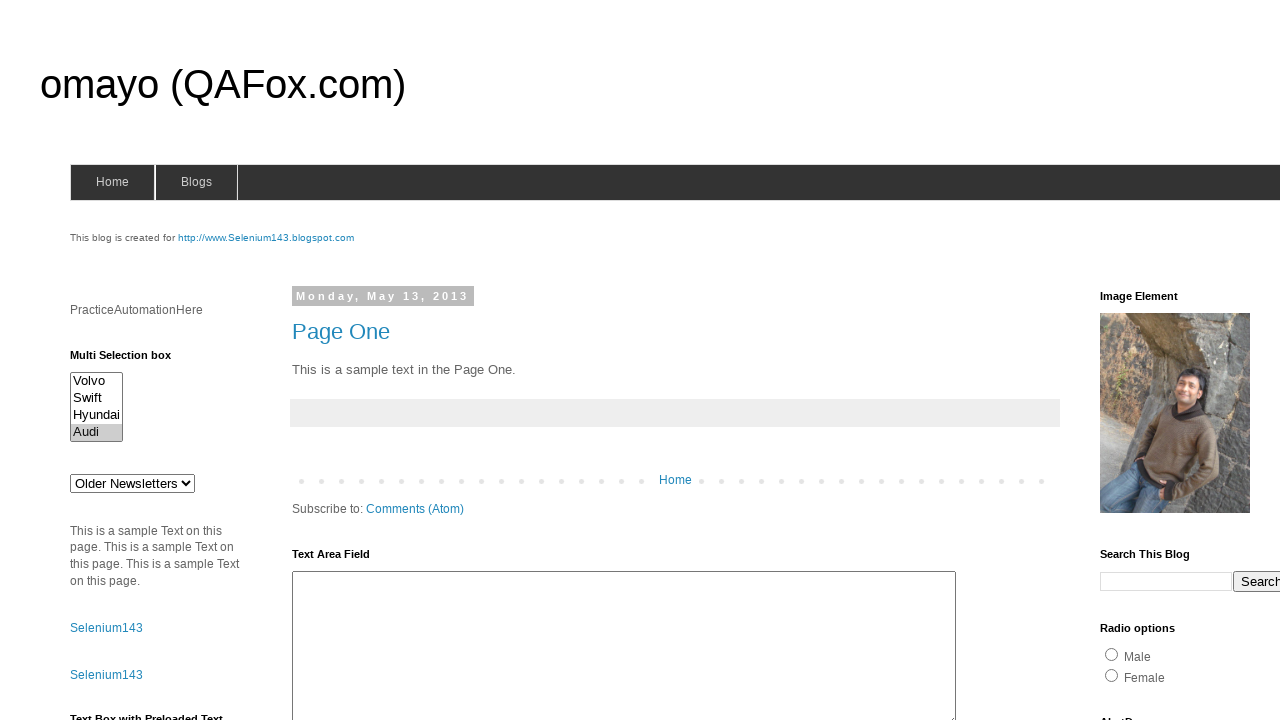

Retrieved text of first selected option: 'Audi'
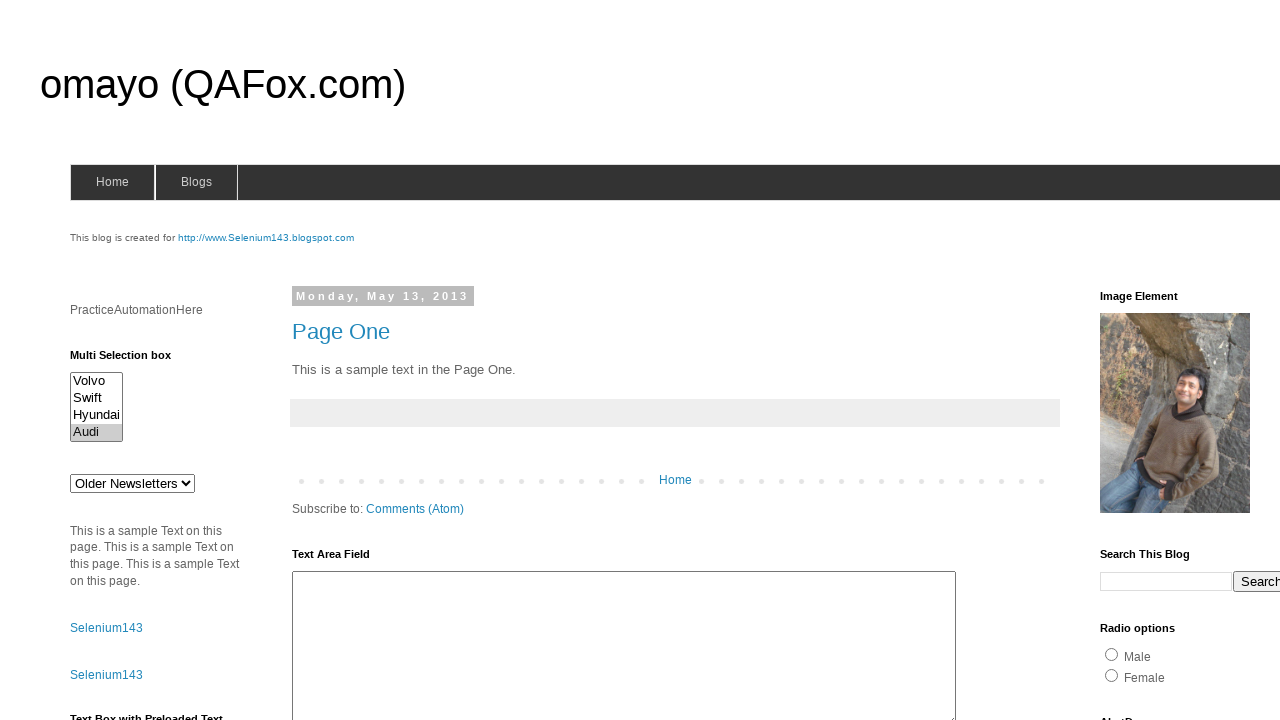

Printed first selected option text to console: 'Audi'
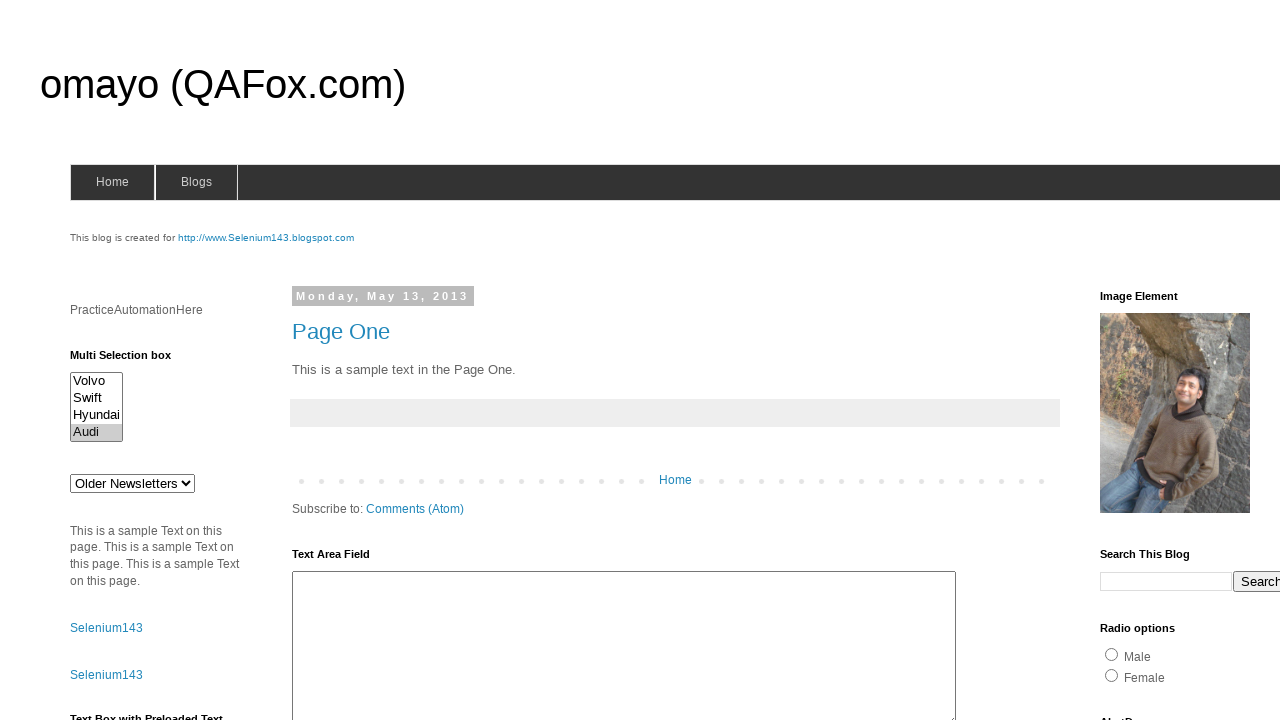

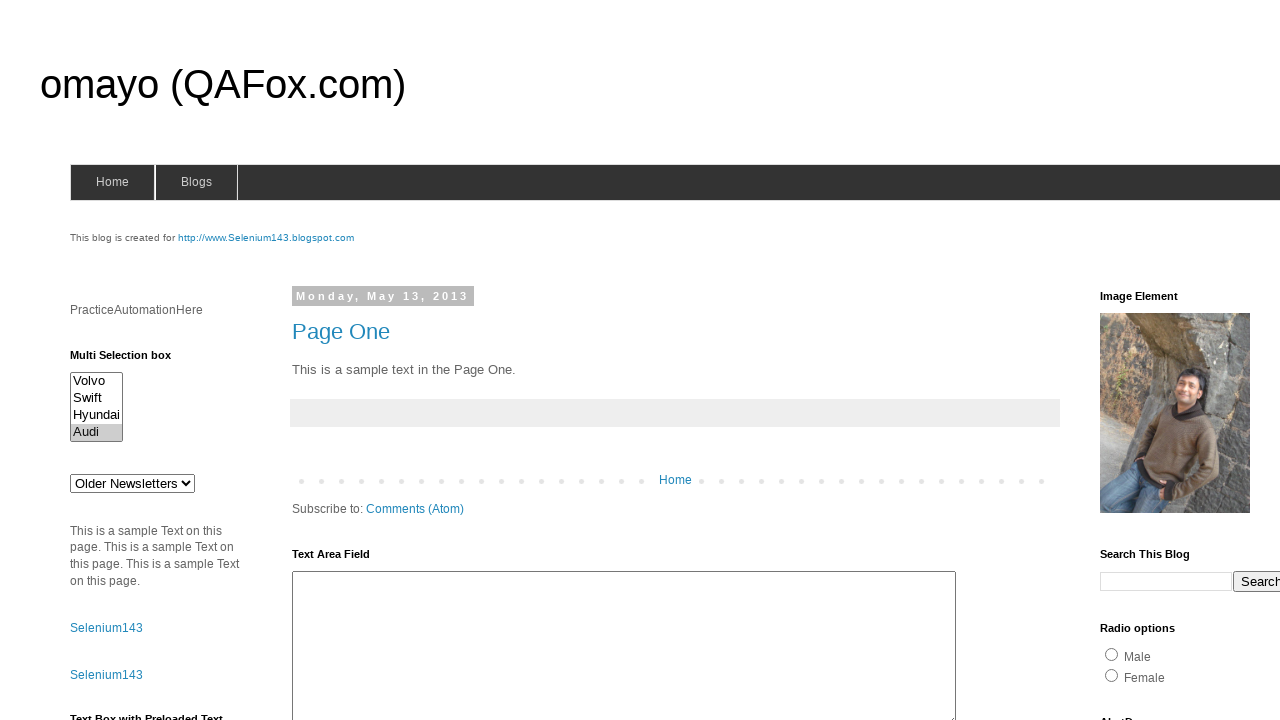